Navigates to DemoQA website, scrolls down, and clicks on the Widgets section to verify it loads correctly

Starting URL: https://demoqa.com/

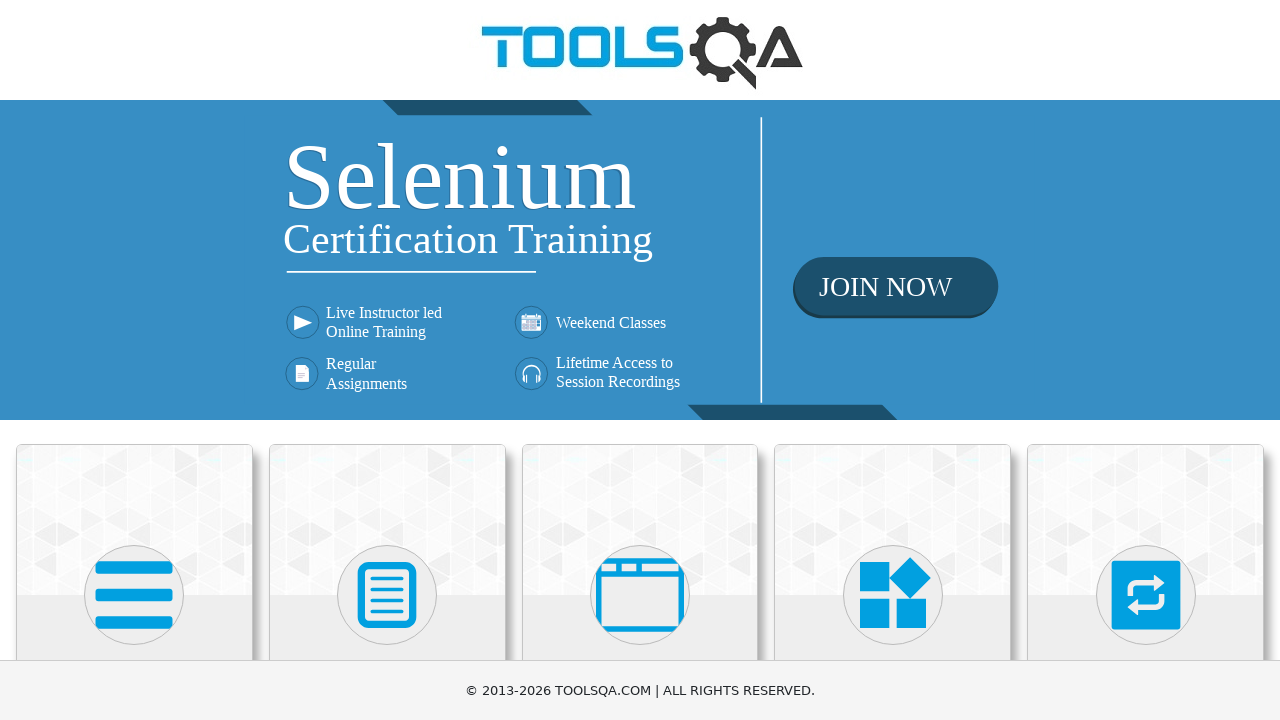

Scrolled down the page by 300 pixels
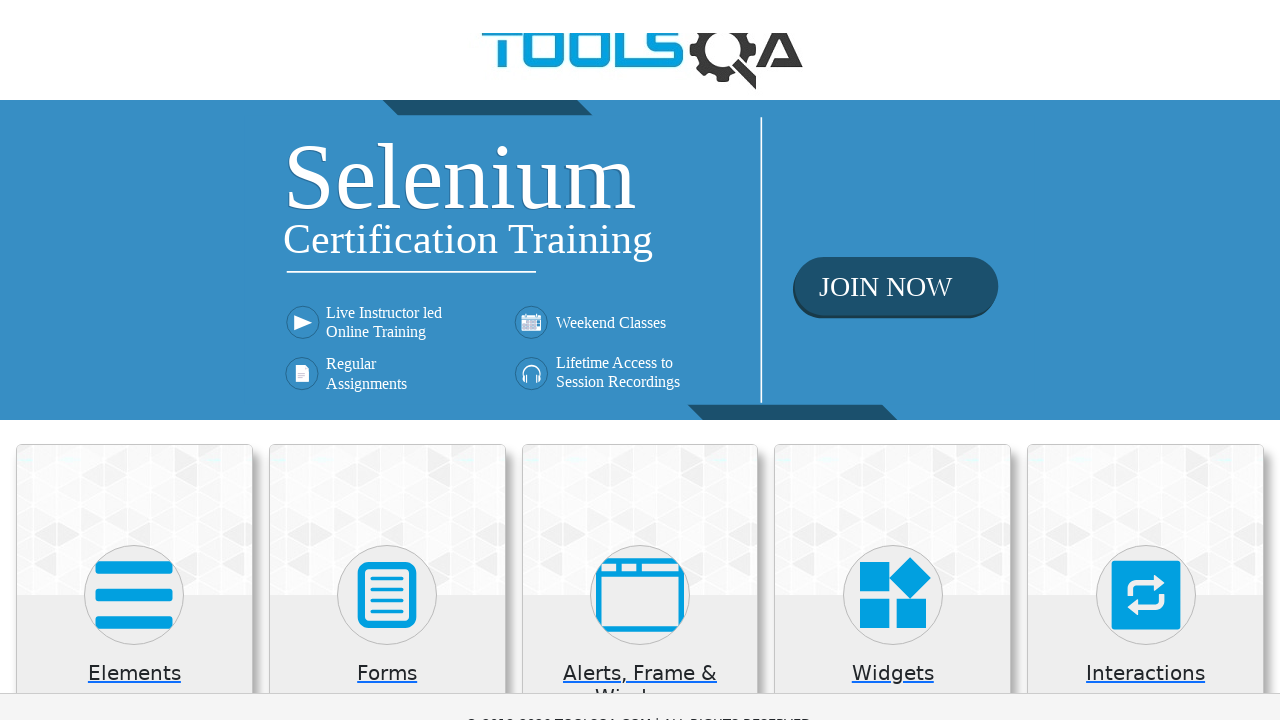

Clicked on the Widgets section at (893, 373) on xpath=//*[contains(text(),'Widgets')]
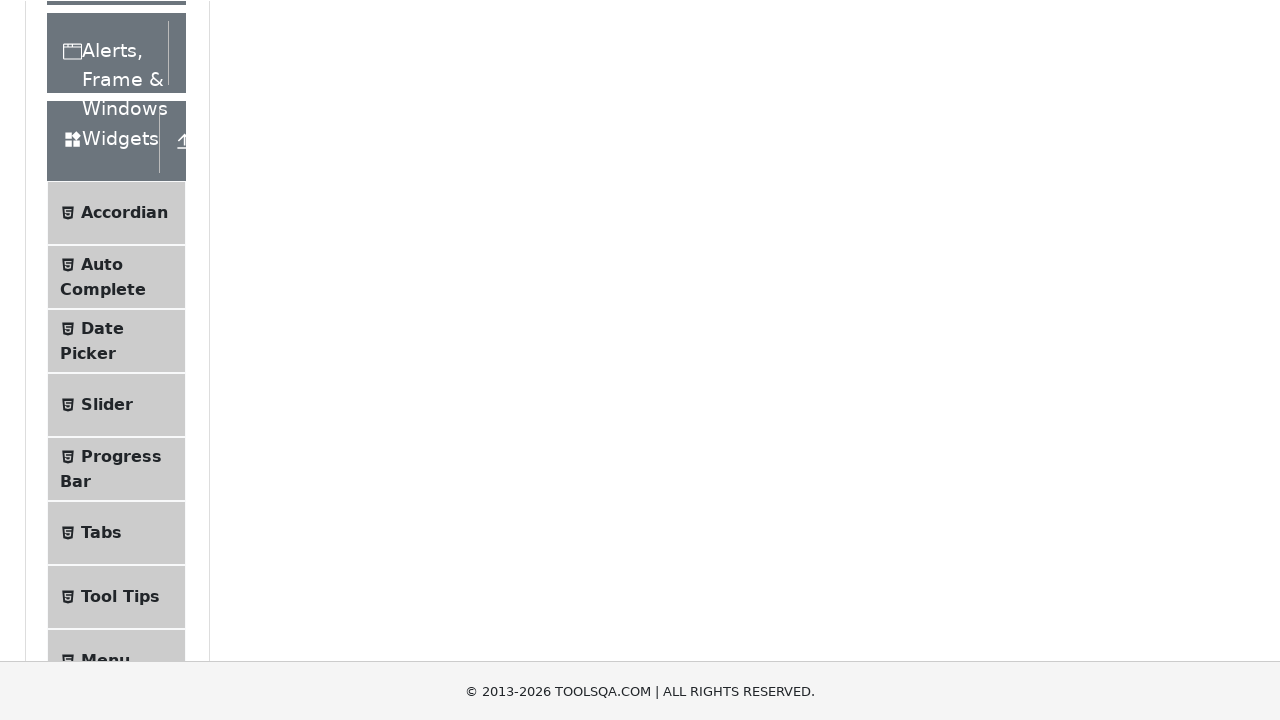

Widgets page loaded and instruction text verified
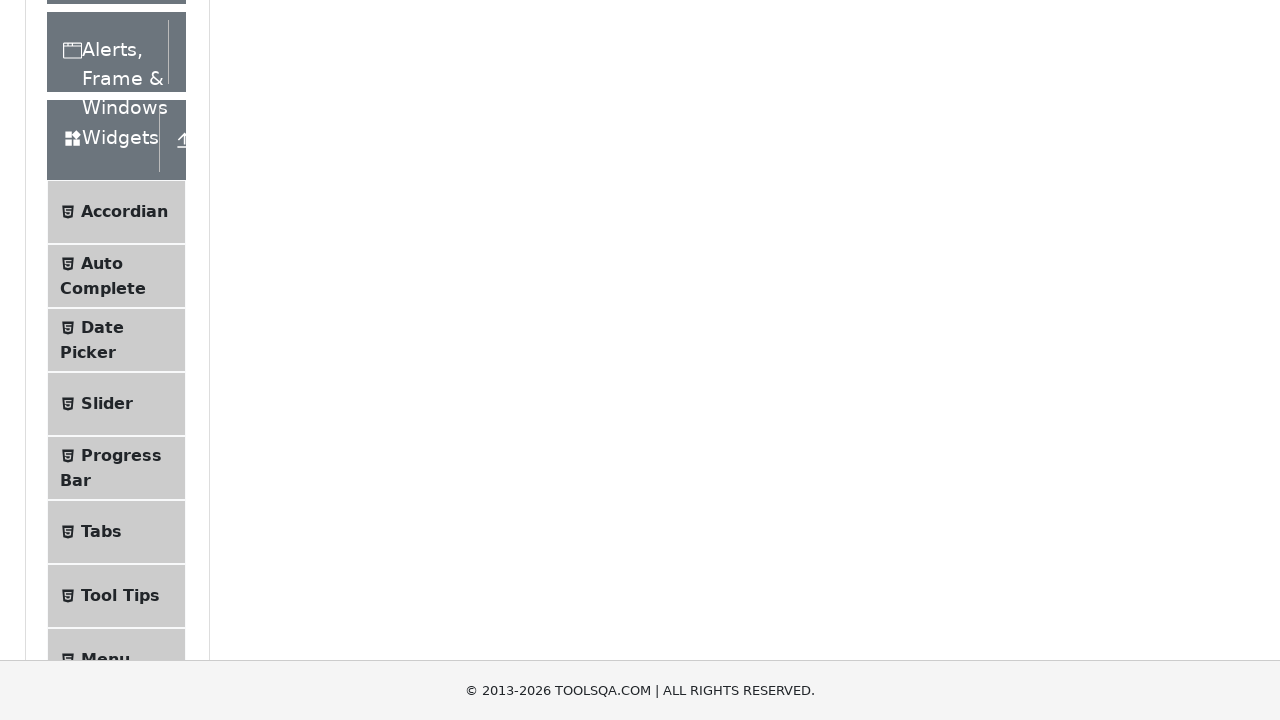

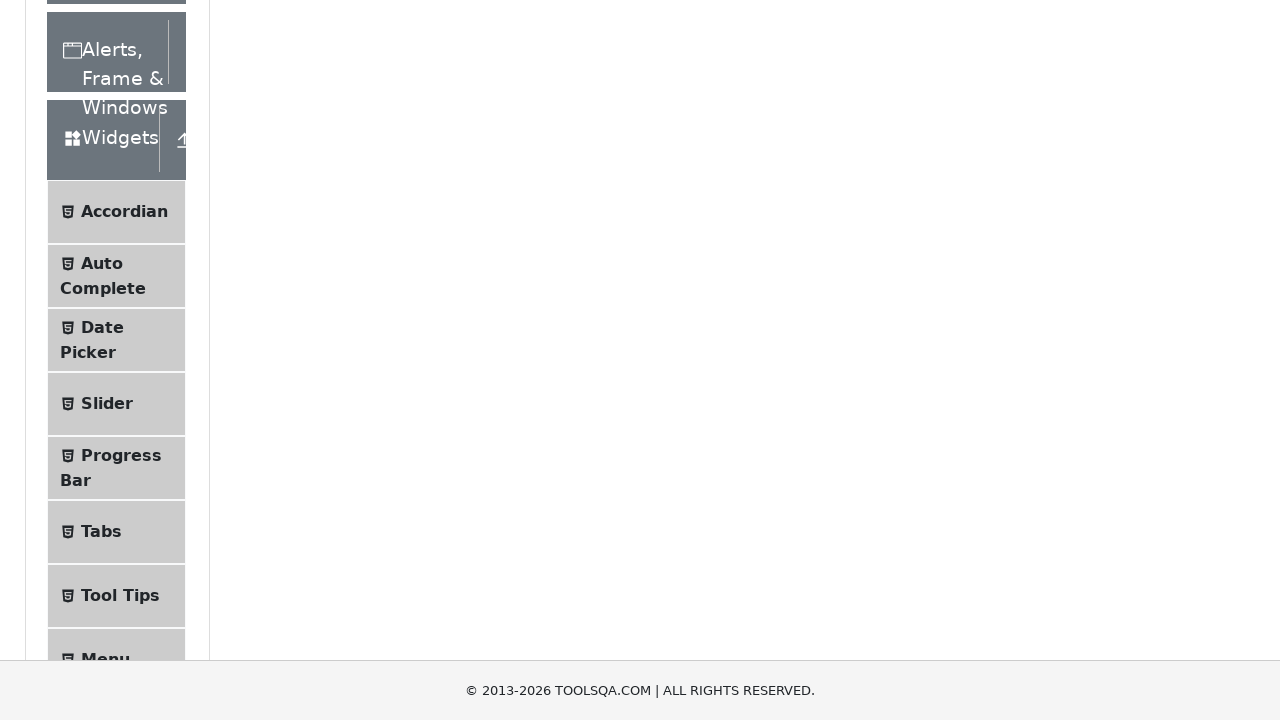